Tests selecting and deselecting checkboxes and radio buttons, verifying that checkboxes can be unchecked but radio buttons cannot

Starting URL: https://automationfc.github.io/multiple-fields/

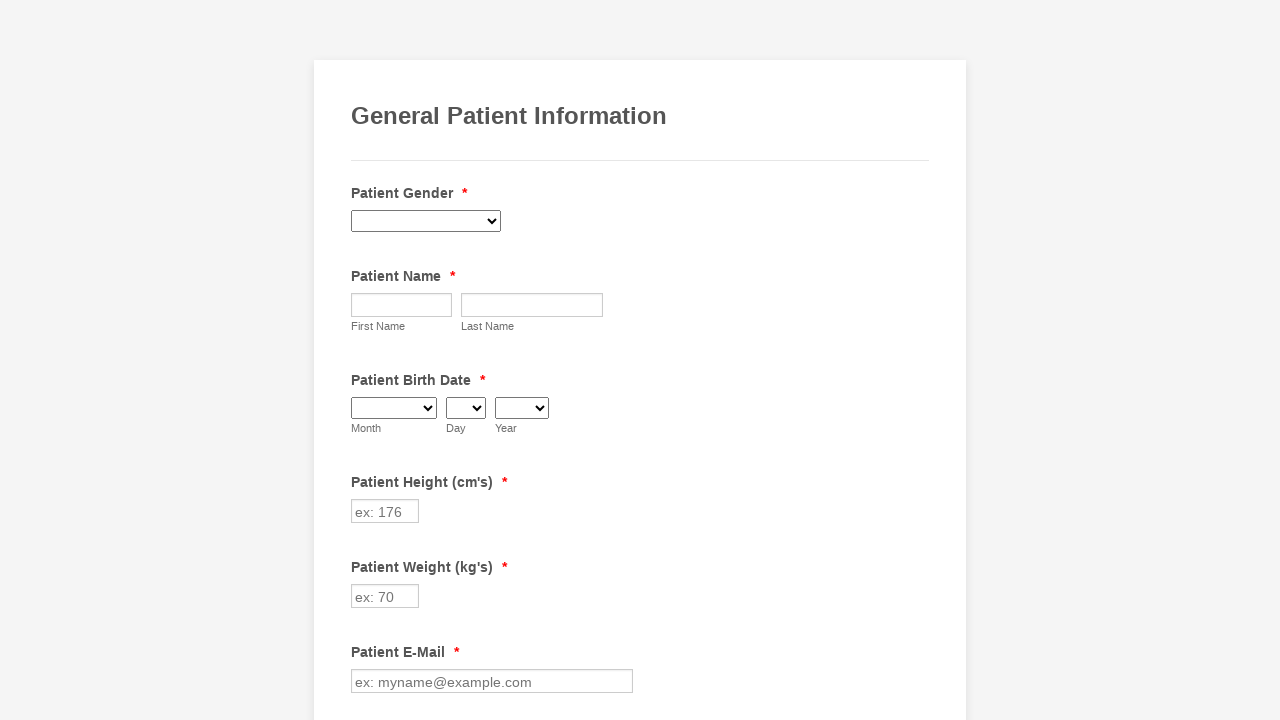

Clicked Anemia checkbox to select it at (362, 360) on xpath=//label[contains(text(), 'Anemia')]/preceding-sibling::input
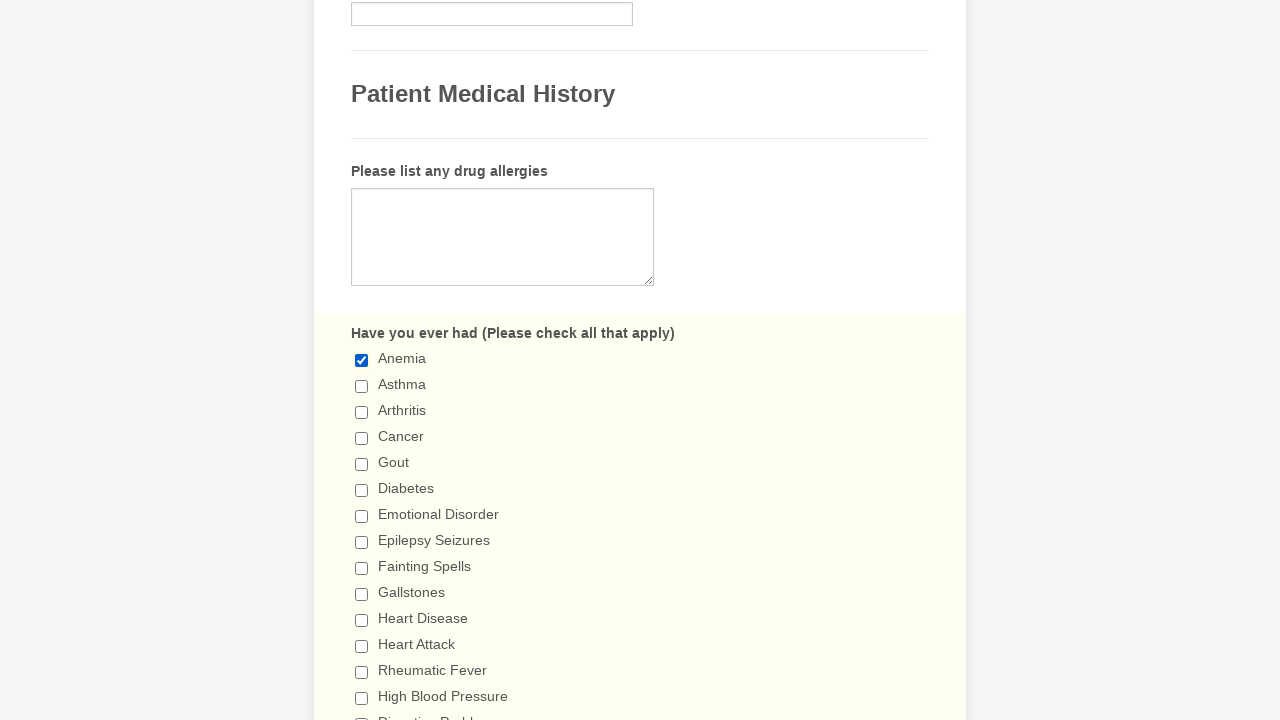

Clicked 'I don't drink' radio button to select it at (362, 361) on xpath=//label[contains(text(), "I don't drink")]/preceding-sibling::input
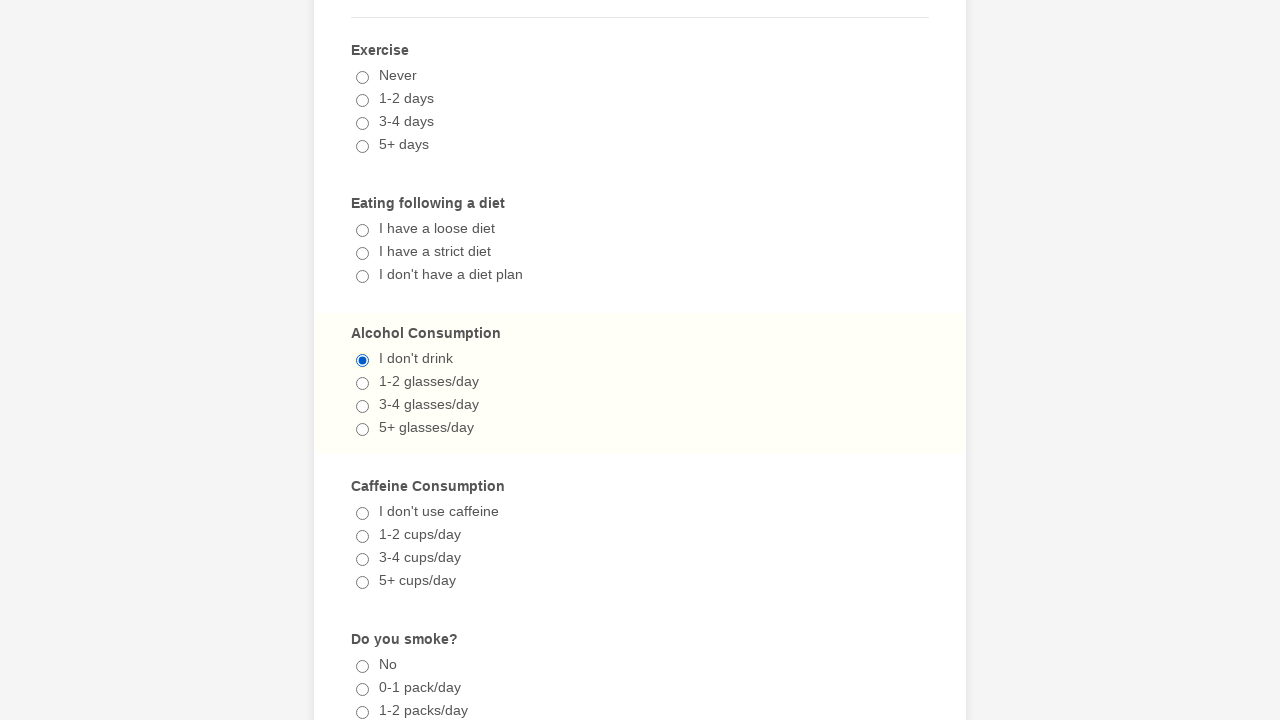

Verified Anemia checkbox is checked
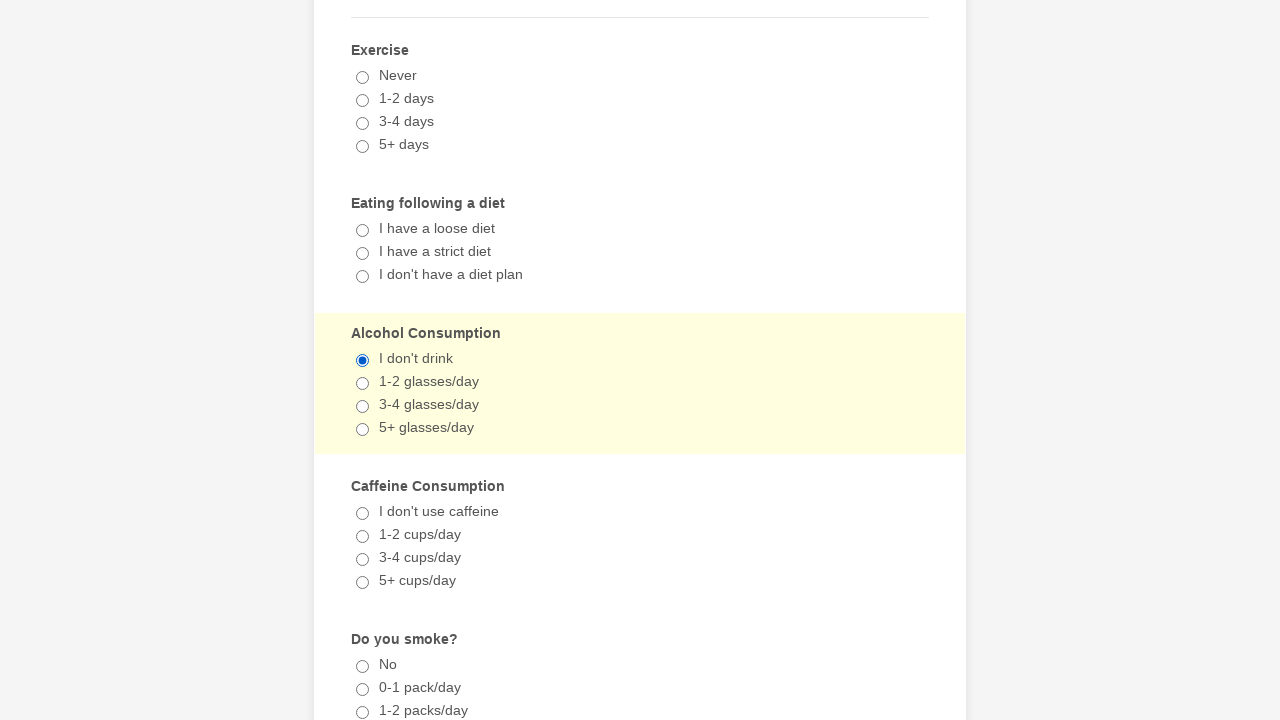

Verified 'I don't drink' radio button is checked
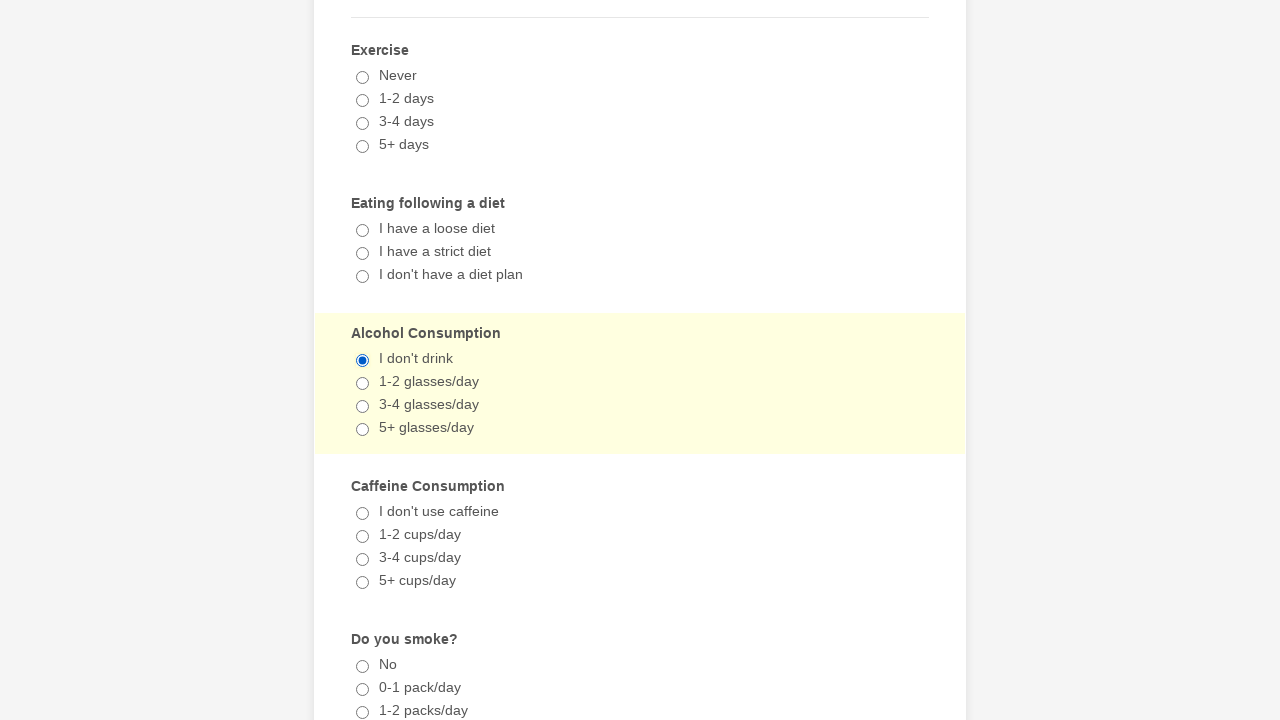

Clicked Anemia checkbox to uncheck it at (362, 360) on xpath=//label[contains(text(), 'Anemia')]/preceding-sibling::input
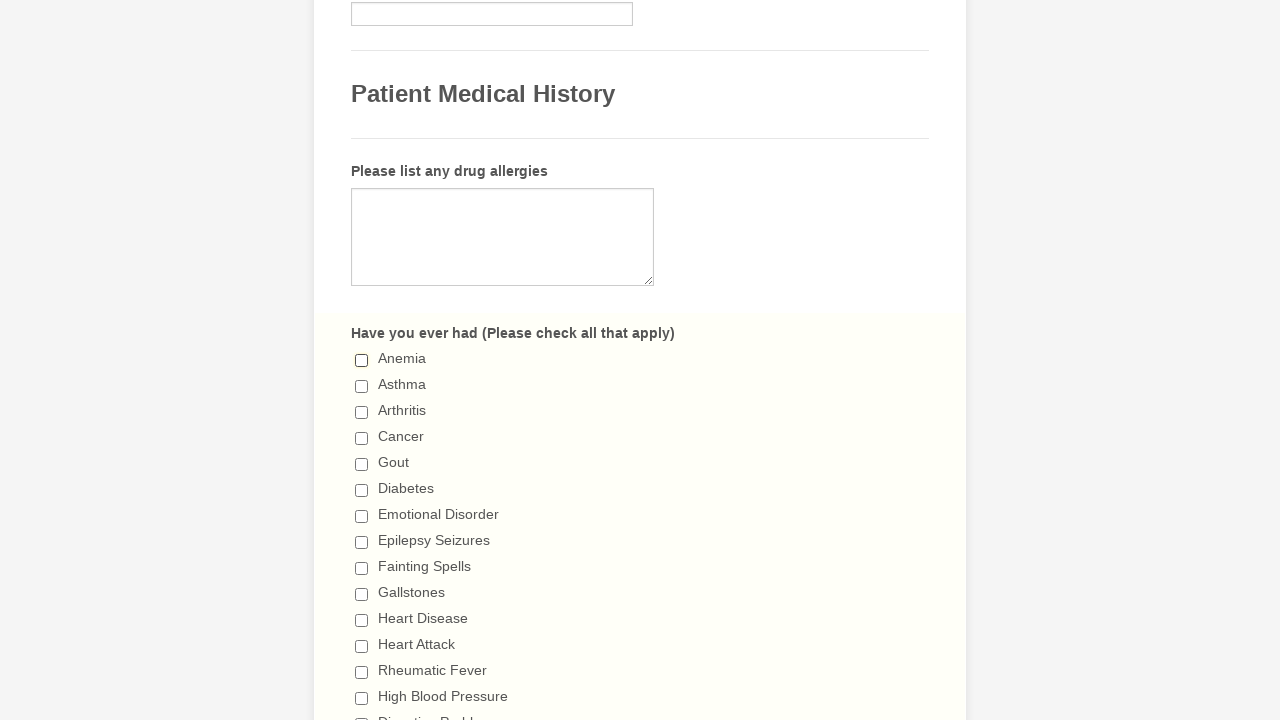

Verified Anemia checkbox is now unchecked
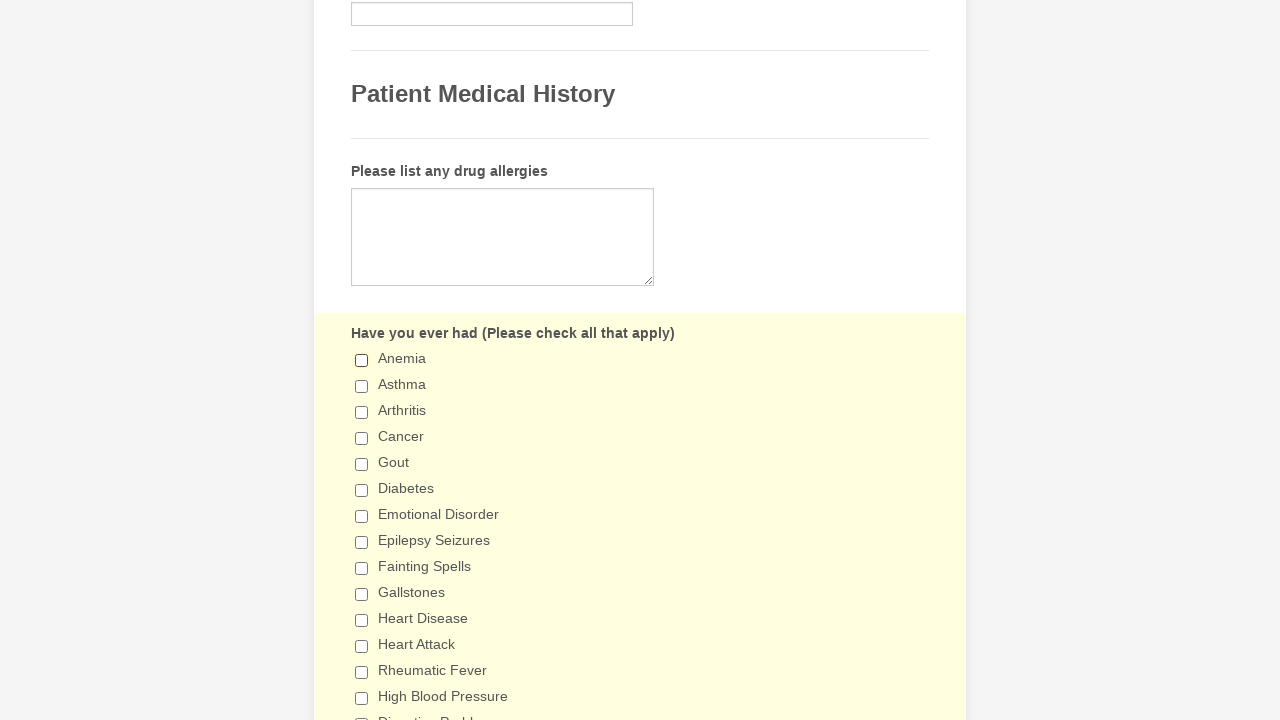

Attempted to uncheck 'I don't drink' radio button at (362, 361) on xpath=//label[contains(text(), "I don't drink")]/preceding-sibling::input
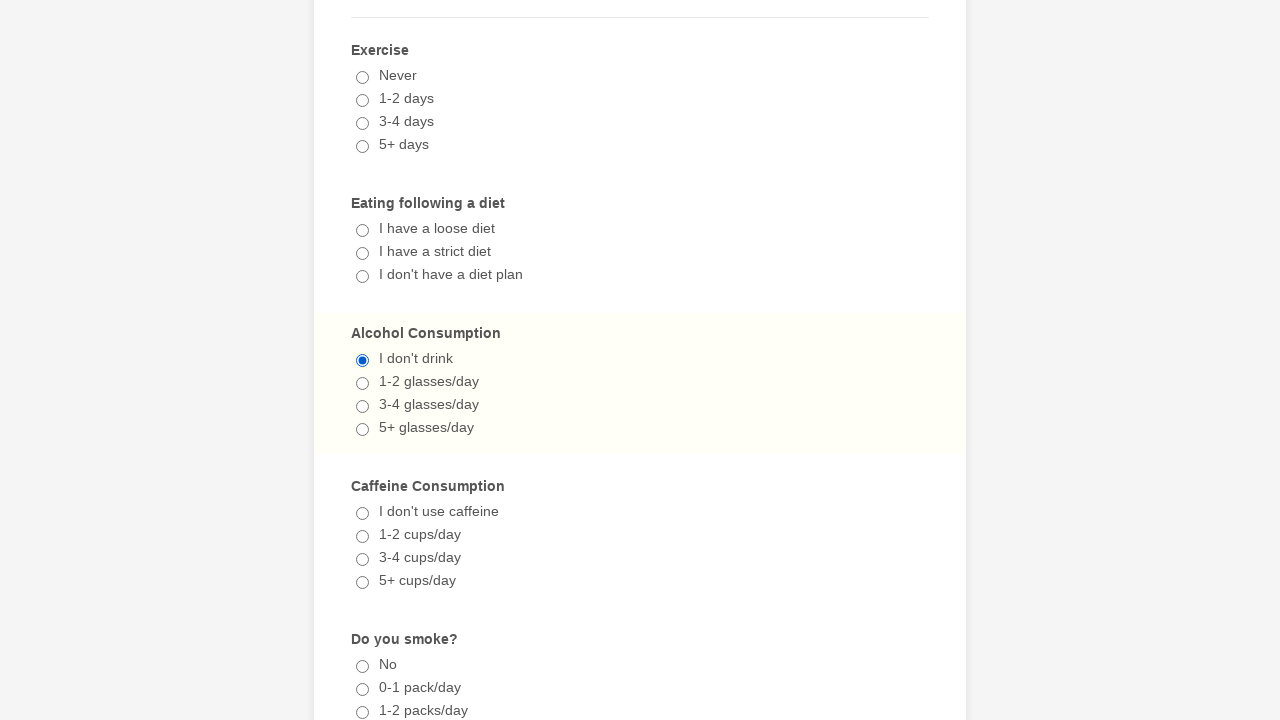

Verified 'I don't drink' radio button remains checked (radio buttons cannot be unchecked)
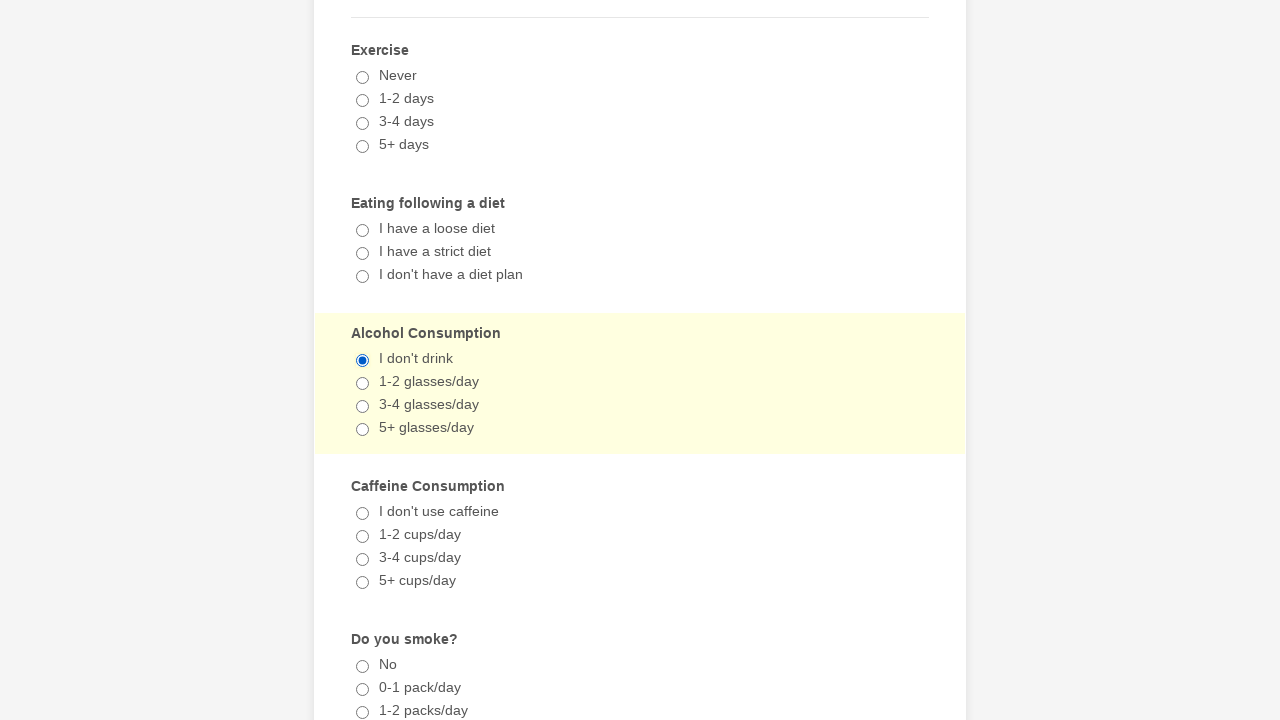

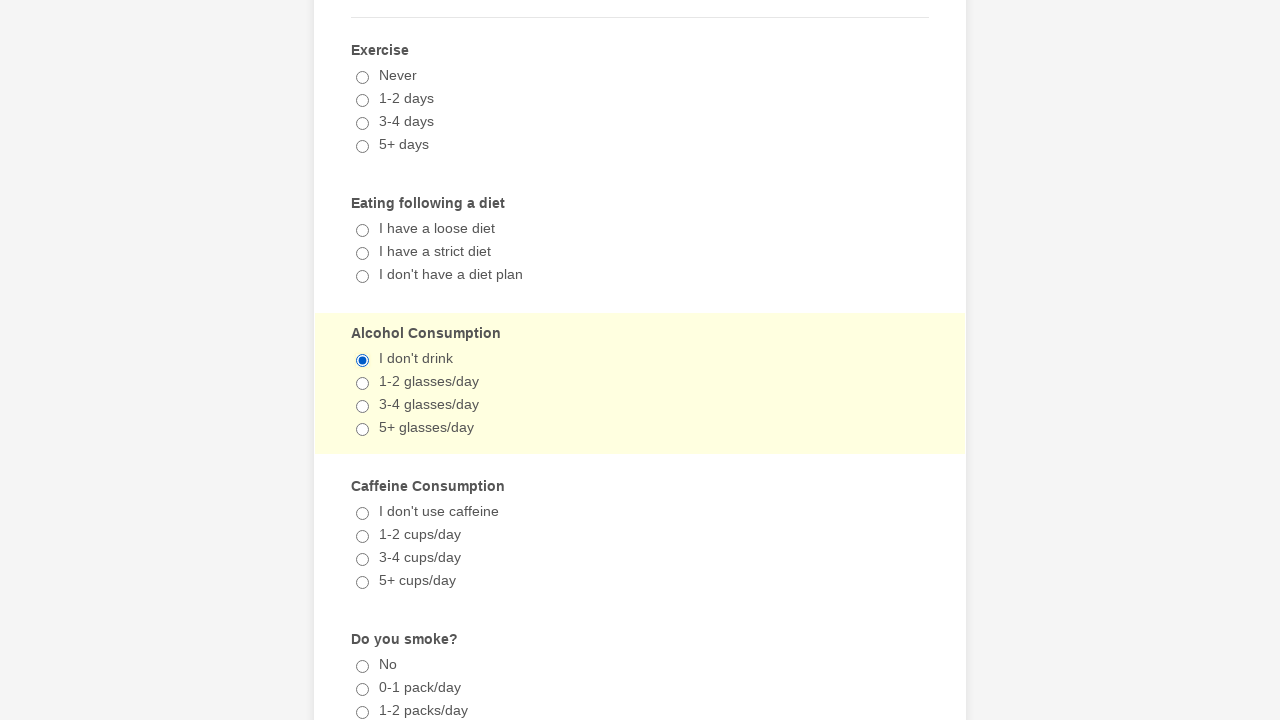